Tests infinite scroll functionality on the Google Play Store top movies page by scrolling to the bottom repeatedly until all content is loaded.

Starting URL: https://play.google.com/store/movies/top

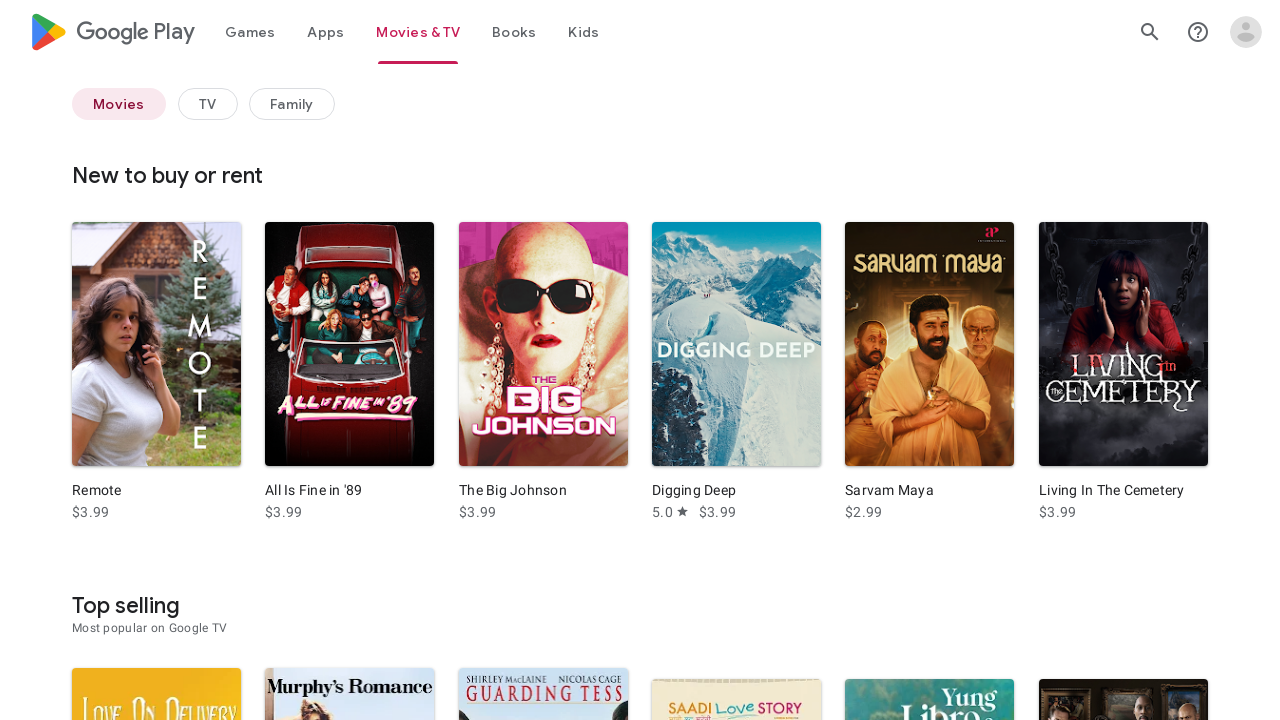

Retrieved initial document height
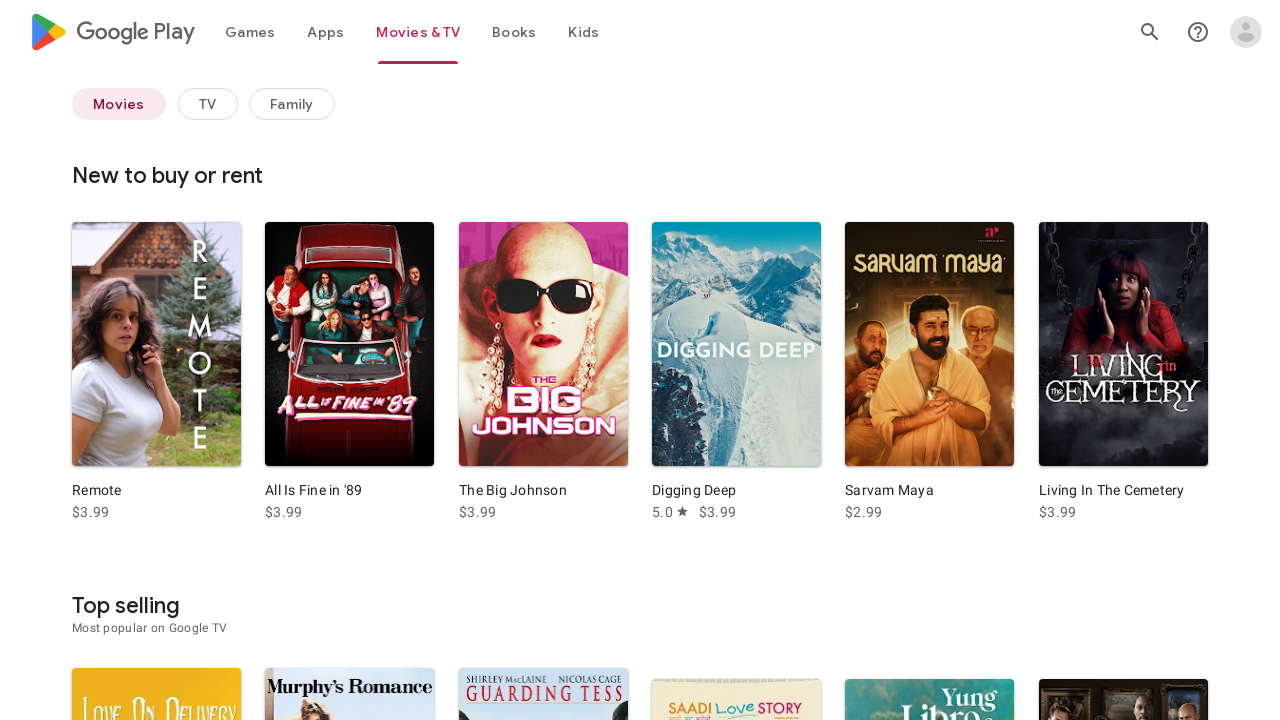

Scrolled to bottom of page
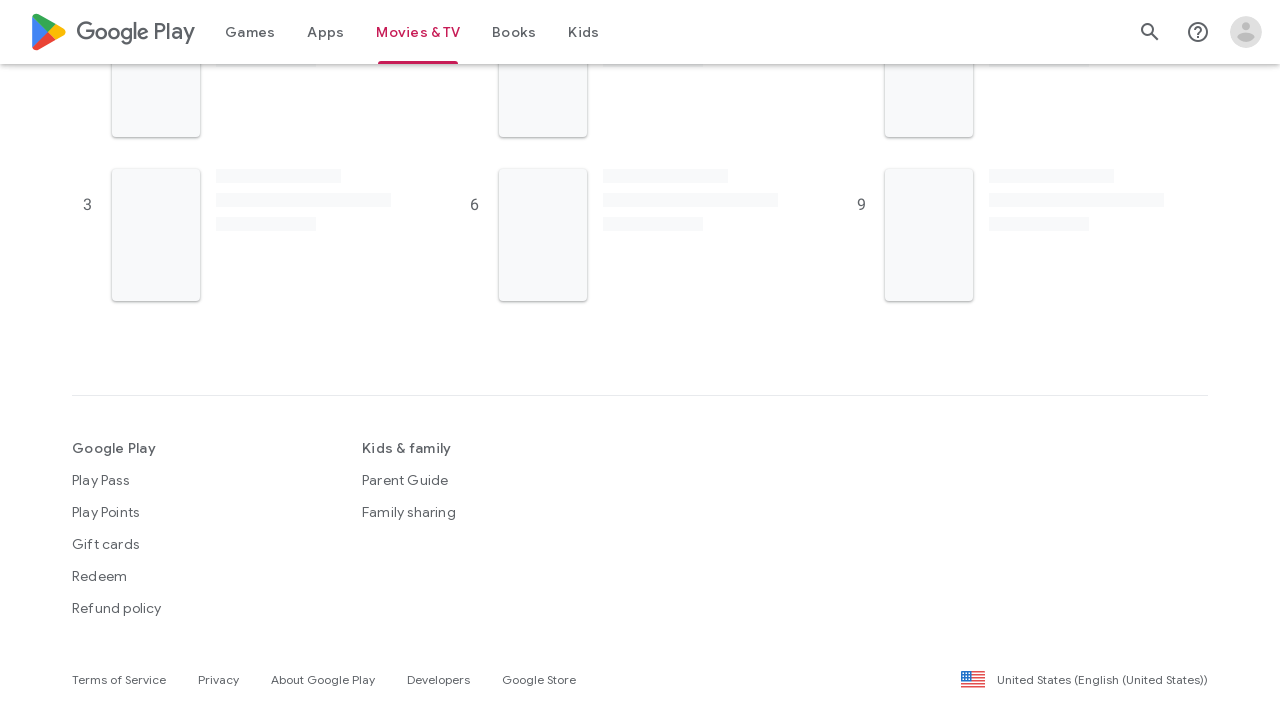

Waited 2000ms for new content to load
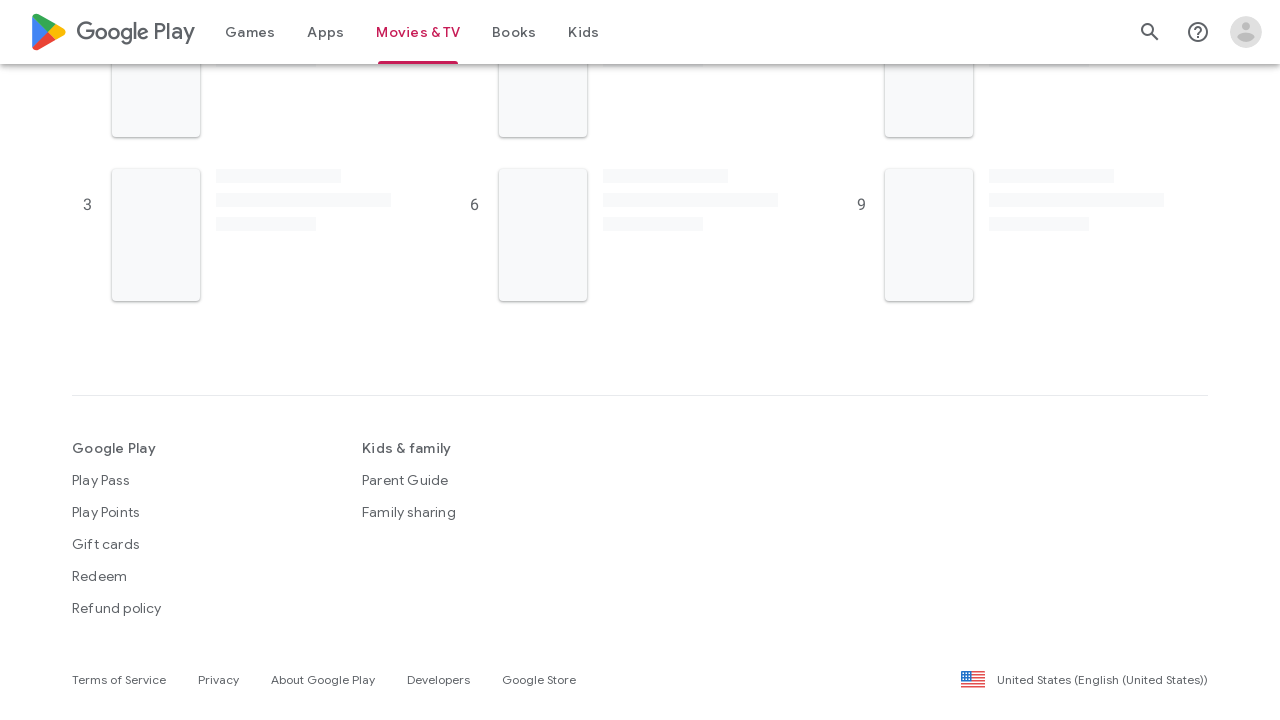

Retrieved updated document height
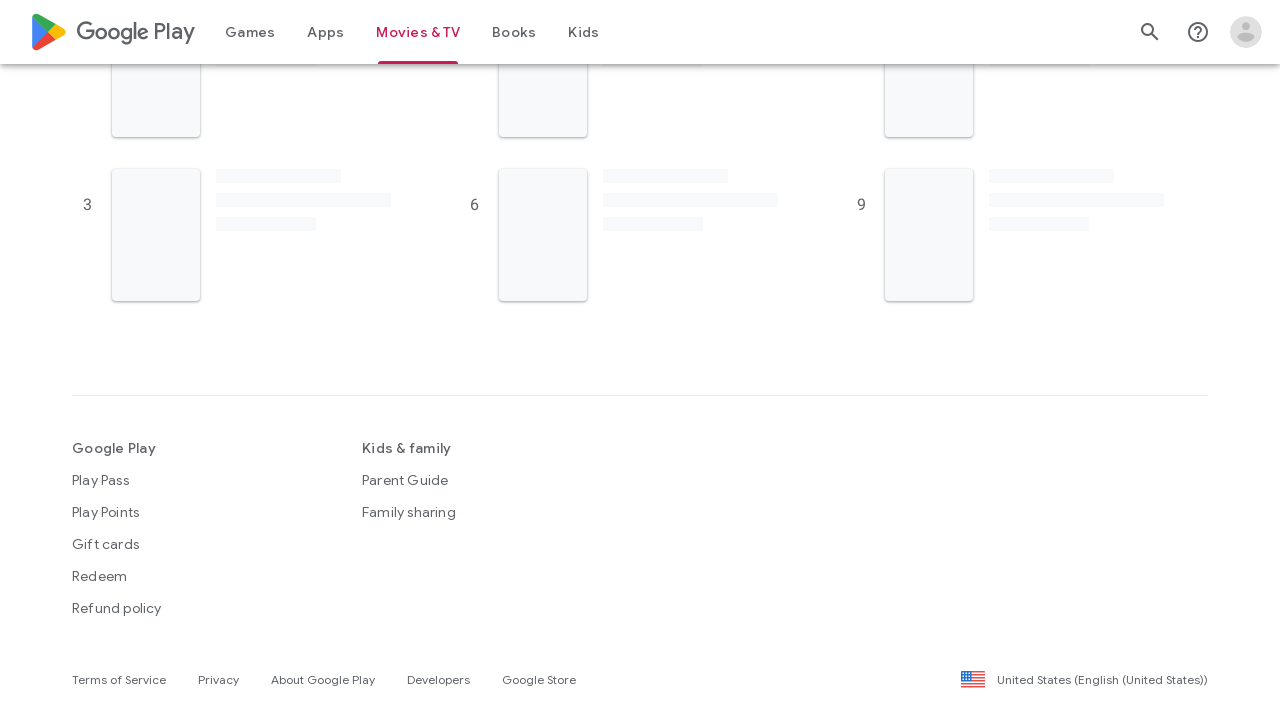

No new content loaded - reached end of infinite scroll
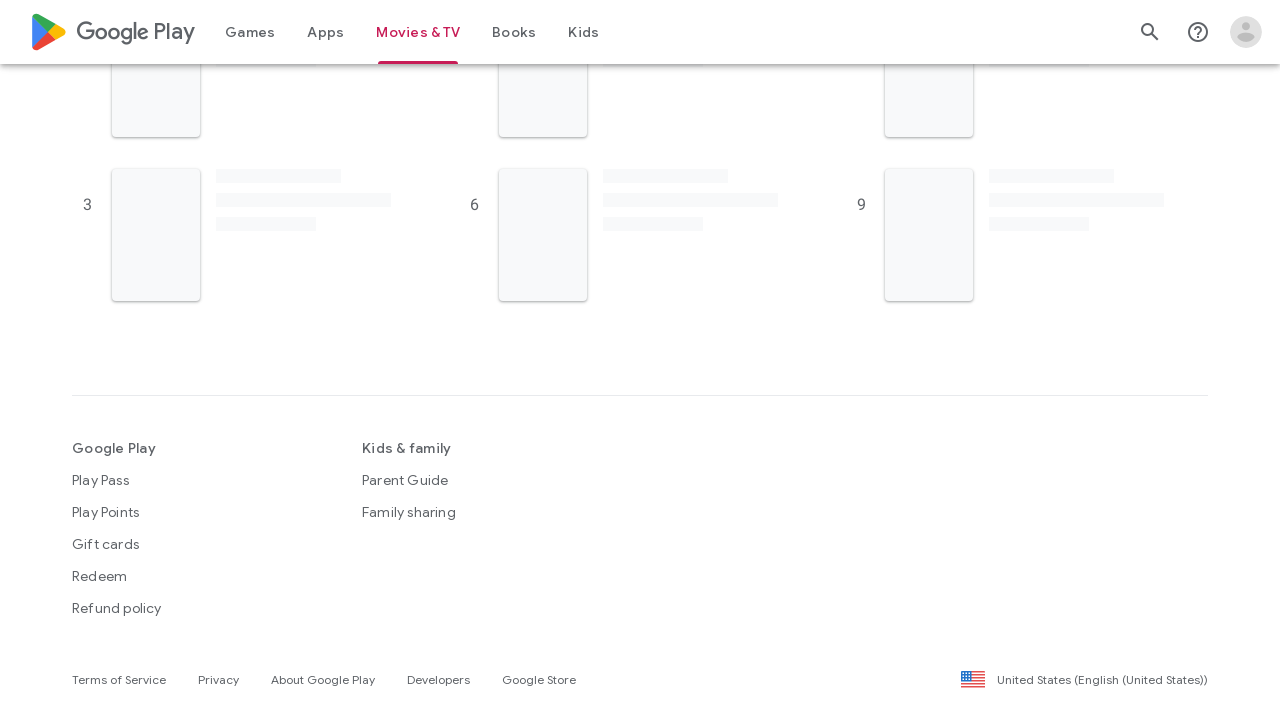

Final movie content elements are visible
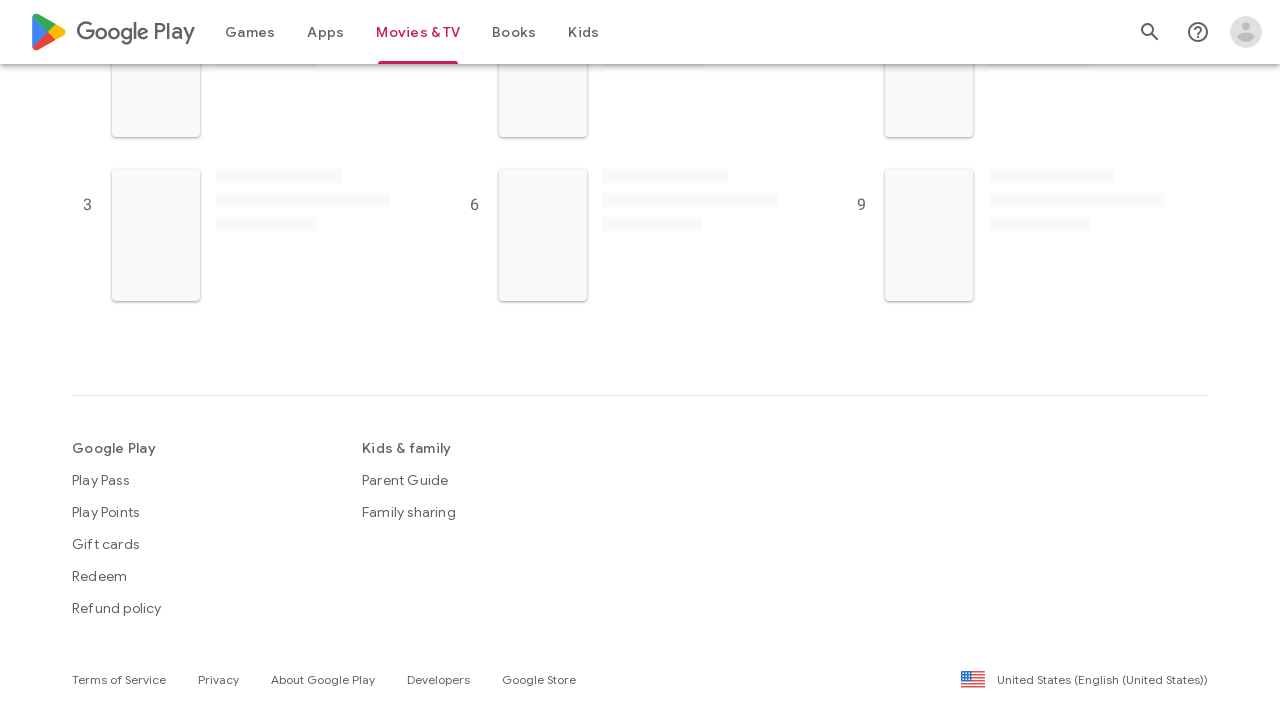

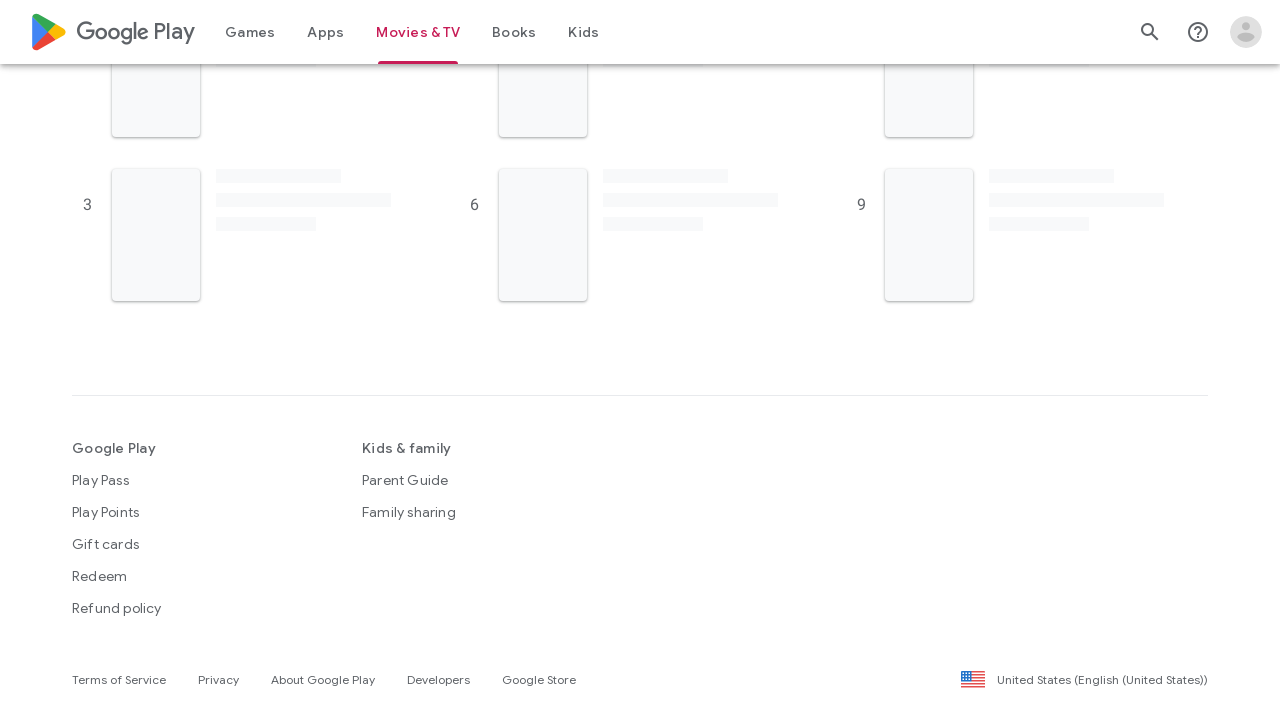